Tests a page with dynamically loading images by waiting for text to appear and then verifying an image element is present

Starting URL: https://bonigarcia.dev/selenium-webdriver-java/loading-images.html

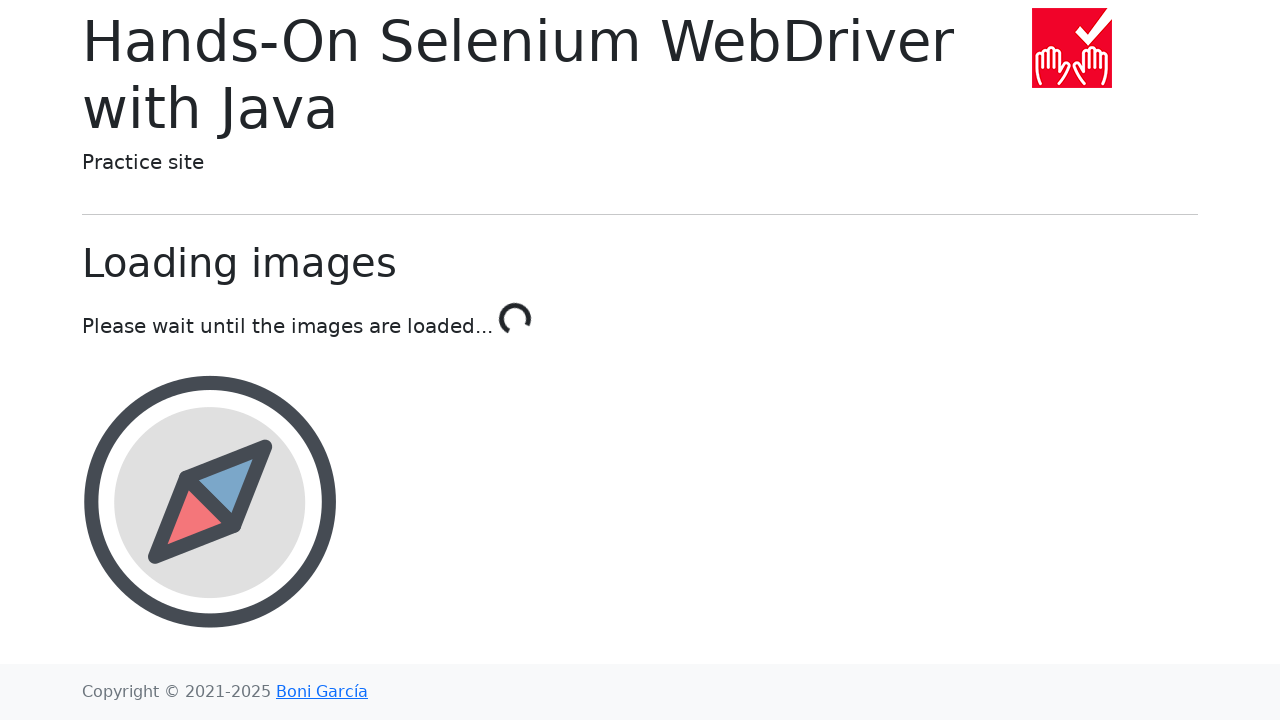

Waited for loading text to change to 'Done!'
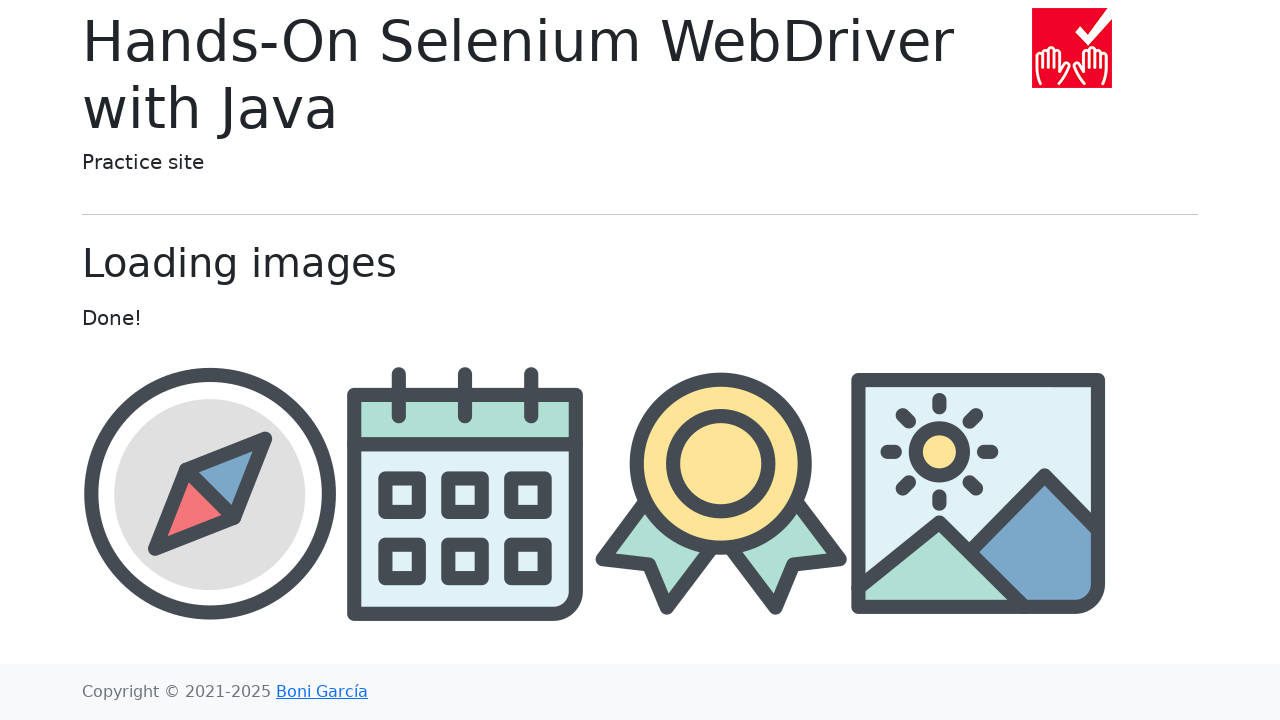

Award image element appeared on the page
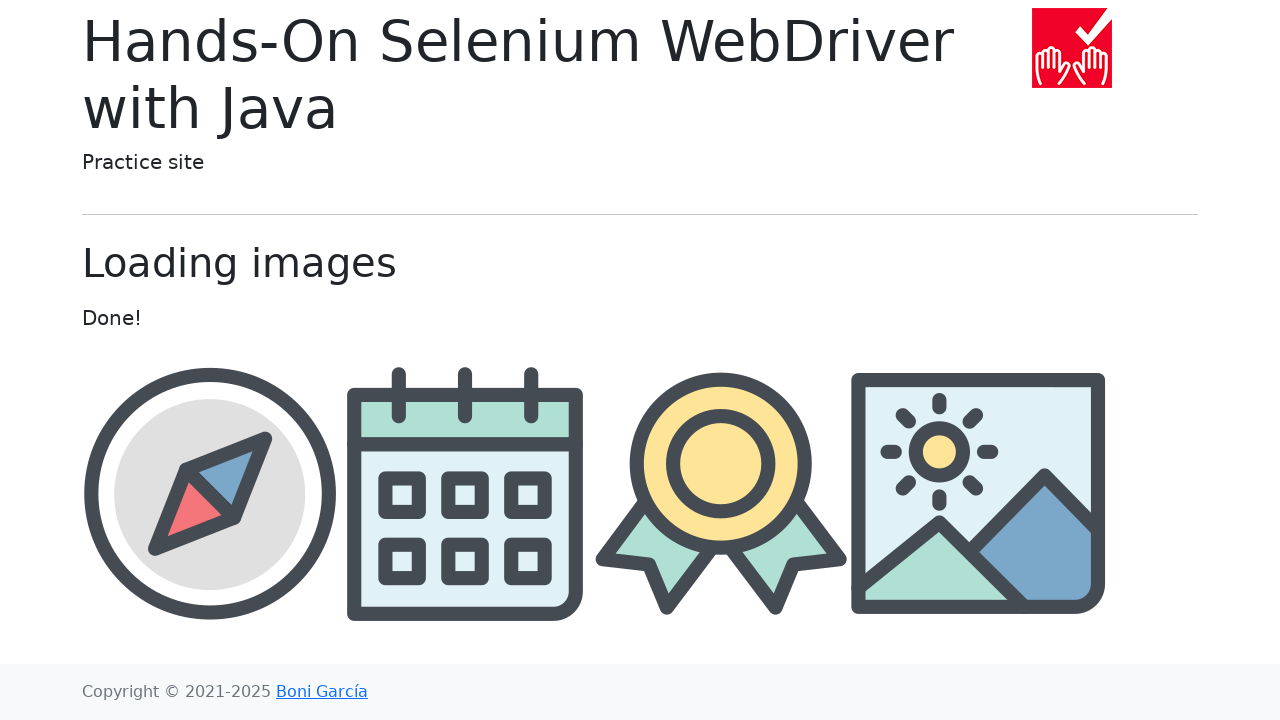

Located the award image element
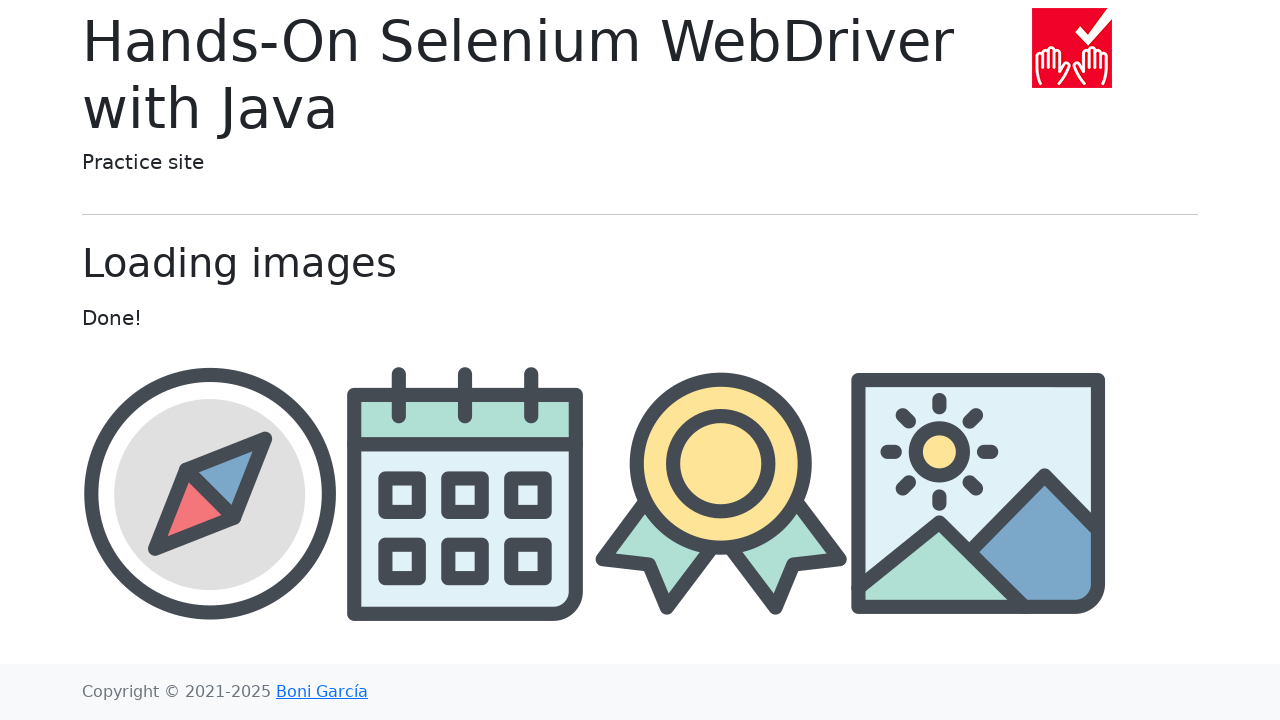

Retrieved image source attribute: img/award.png
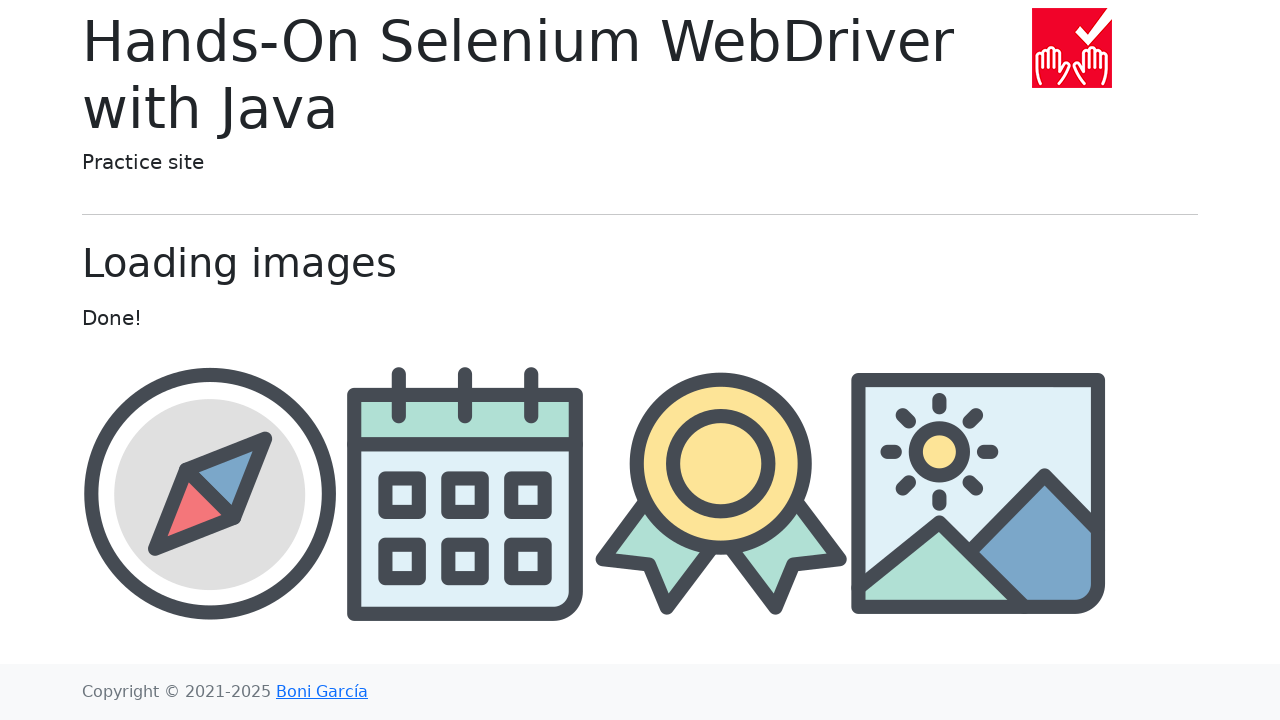

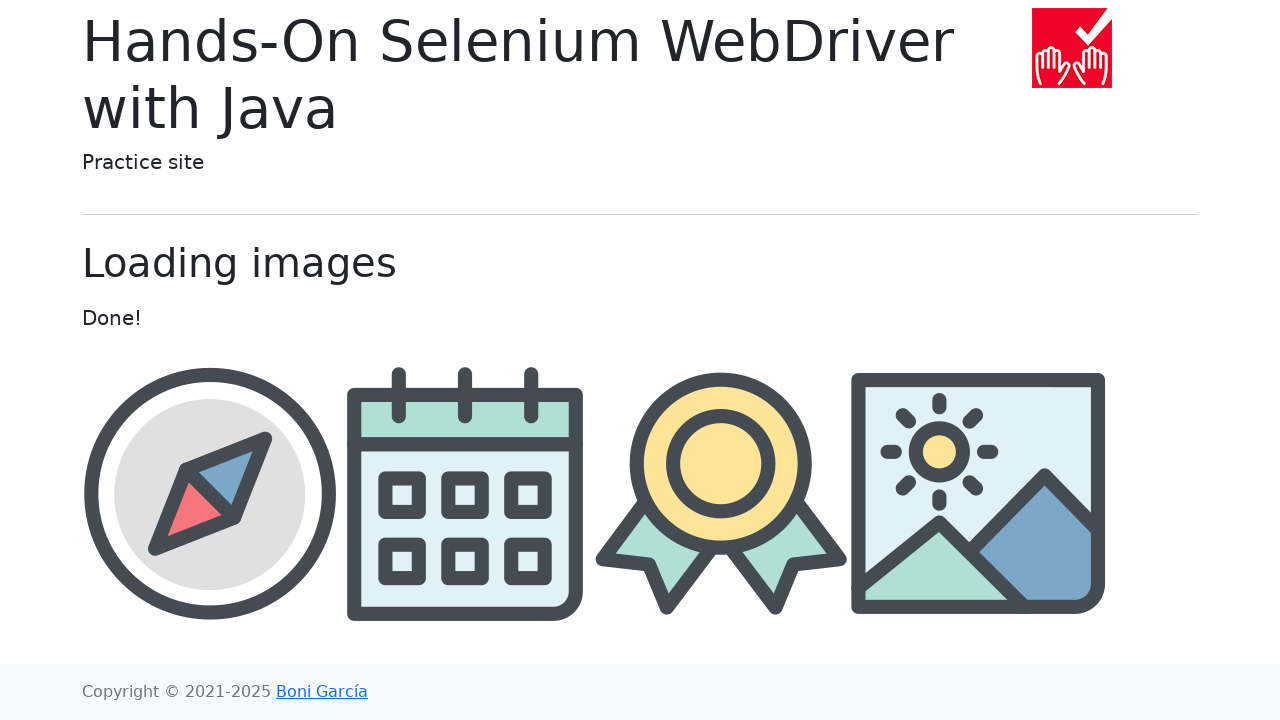